Tests the Playwright documentation site by verifying the title, clicking the "Get Started" link, and confirming the Installation heading is visible

Starting URL: https://playwright.dev

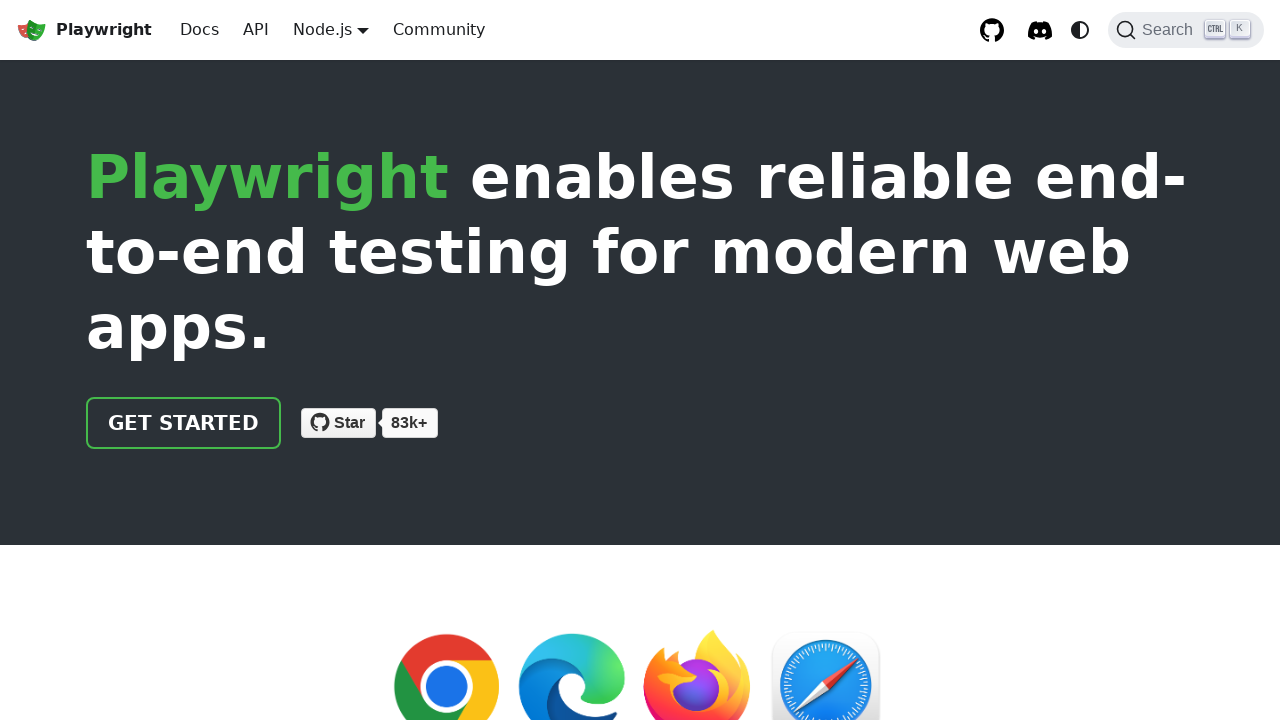

Verified page title contains 'Playwright'
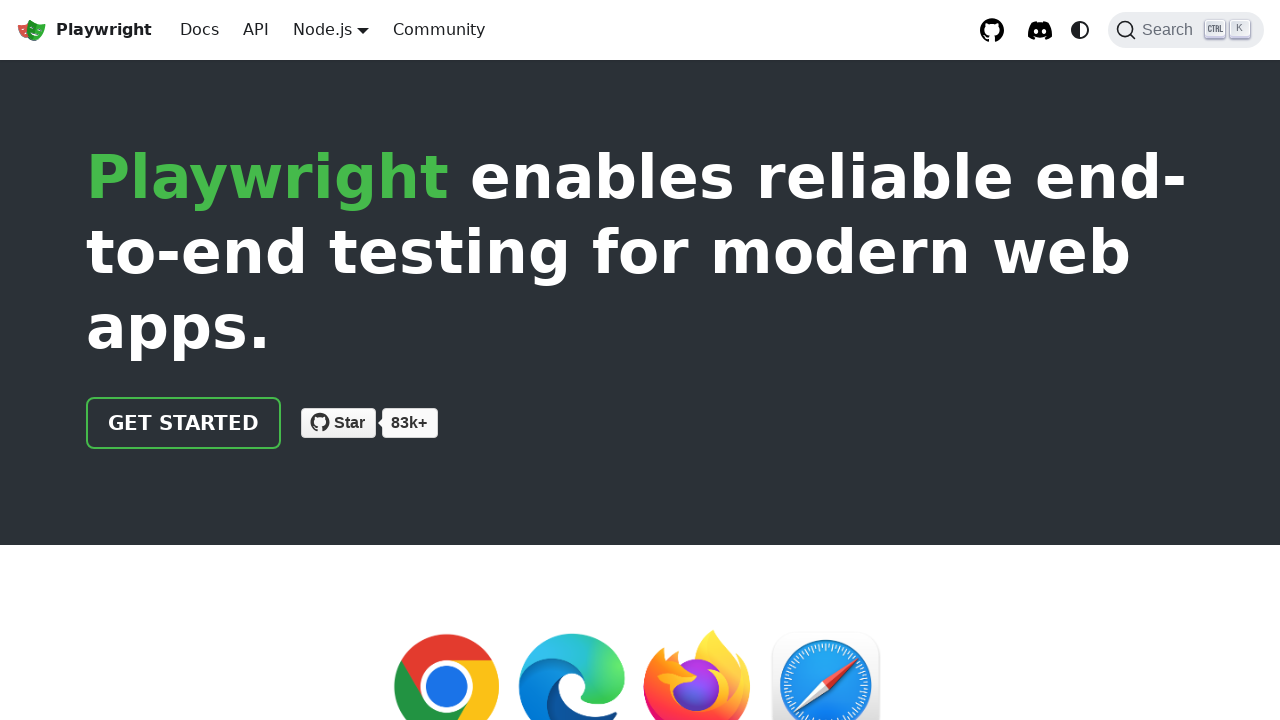

Located the 'Get Started' link
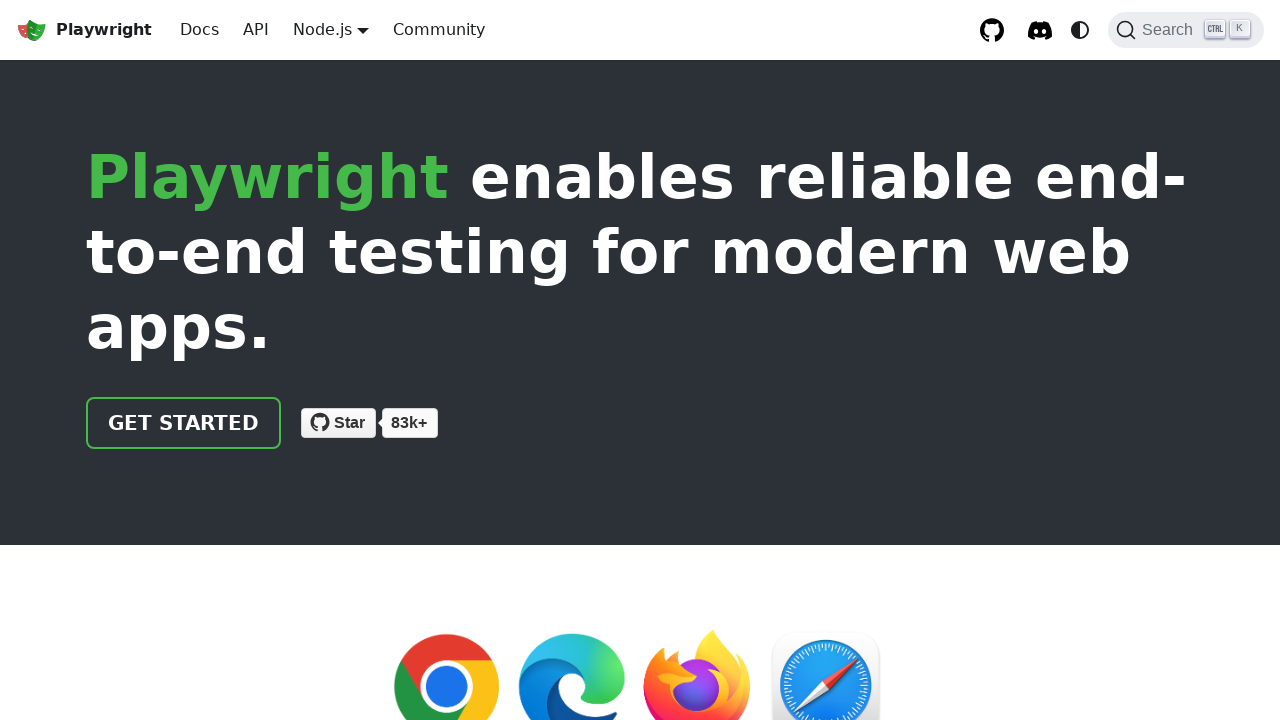

Verified 'Get Started' link href attribute is '/docs/intro'
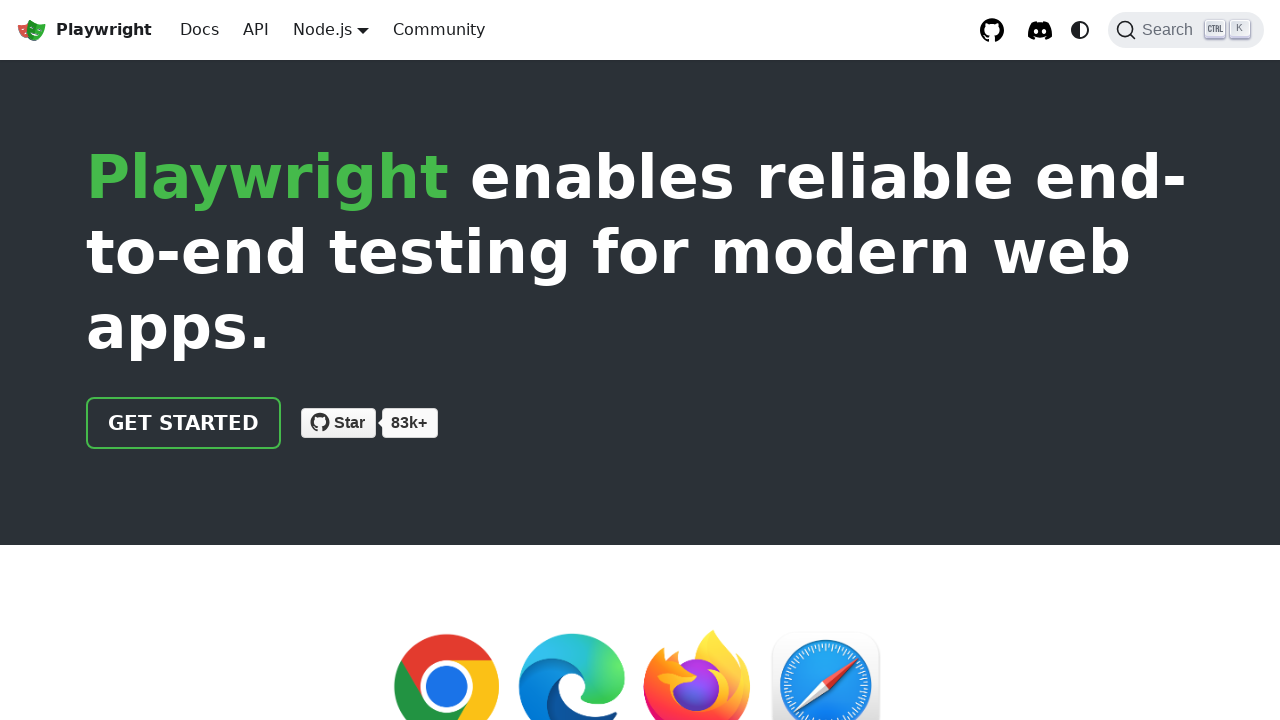

Clicked the 'Get Started' link at (184, 423) on internal:role=link[name="Get Started"i]
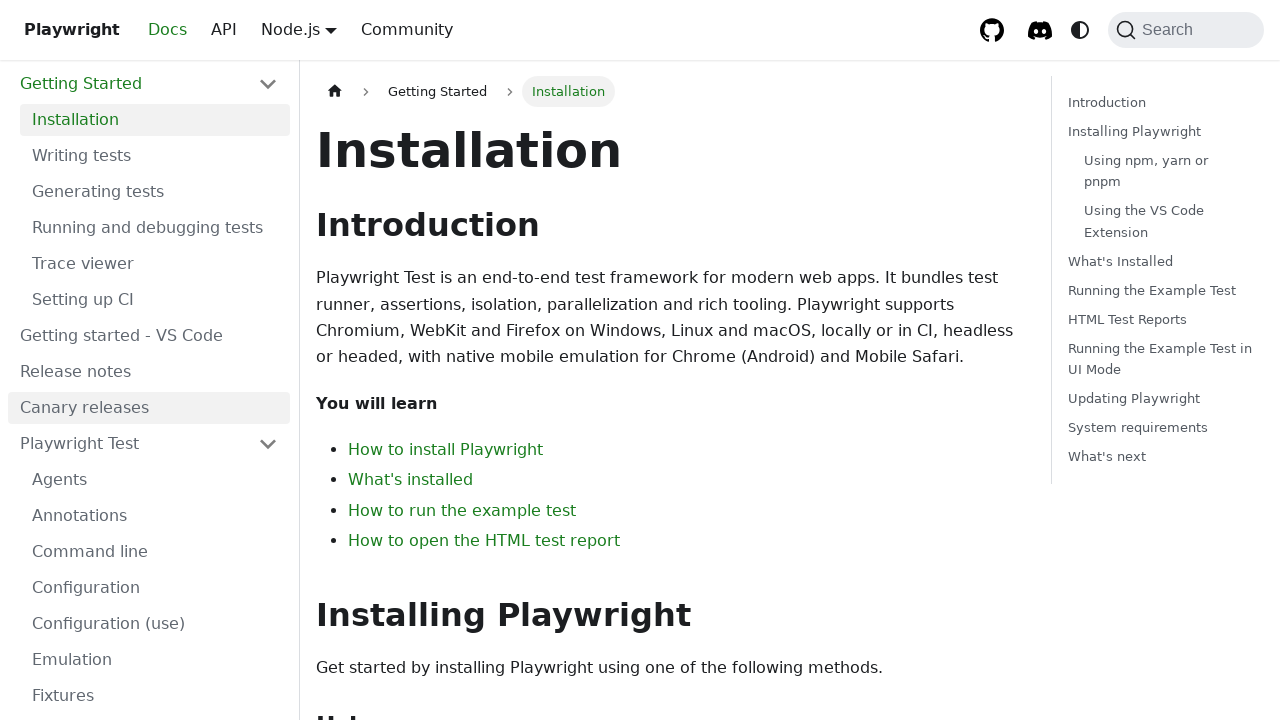

Verified 'Installation' heading is visible
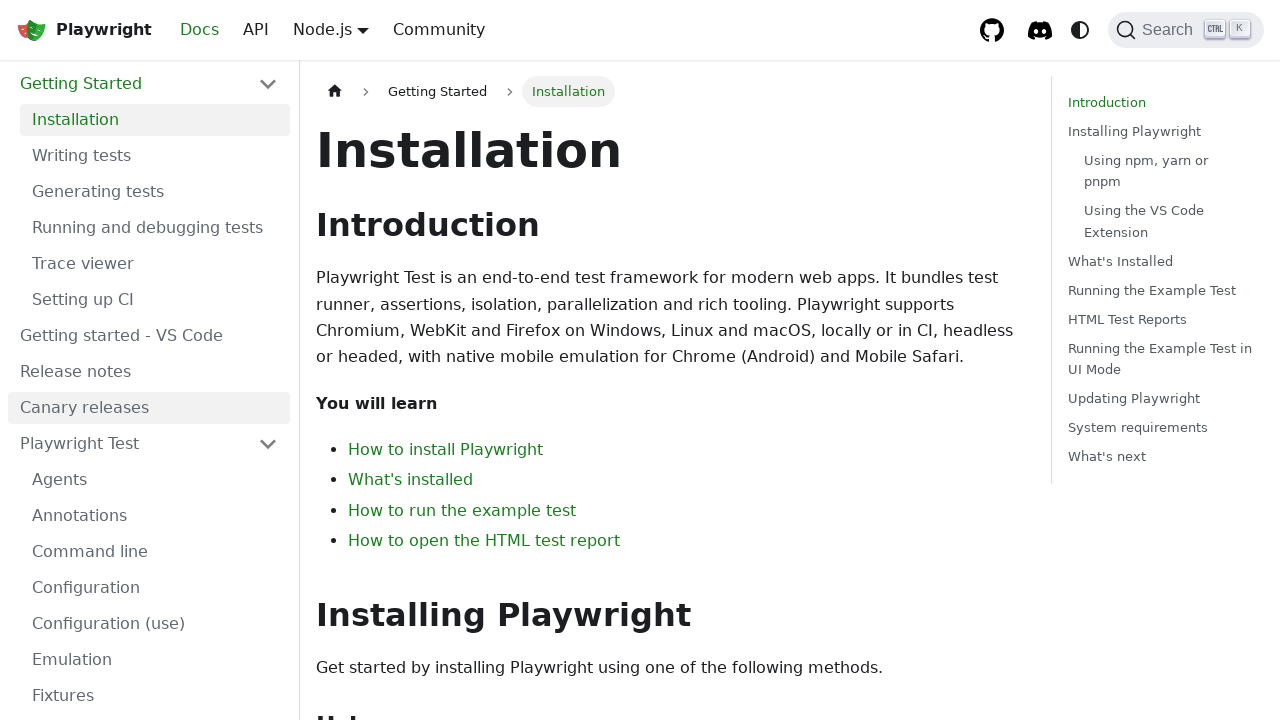

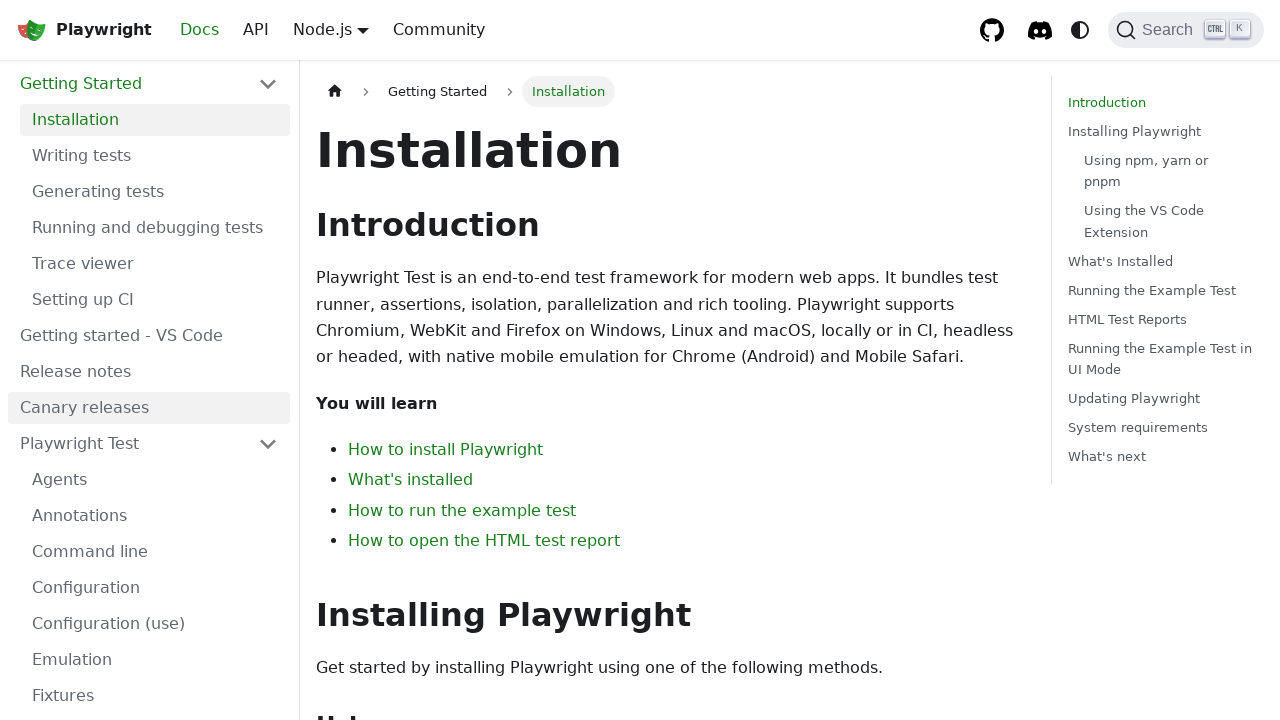